Tests a simple form submission by clicking the submit button on a practice form page

Starting URL: http://suninjuly.github.io/simple_form_find_task.html

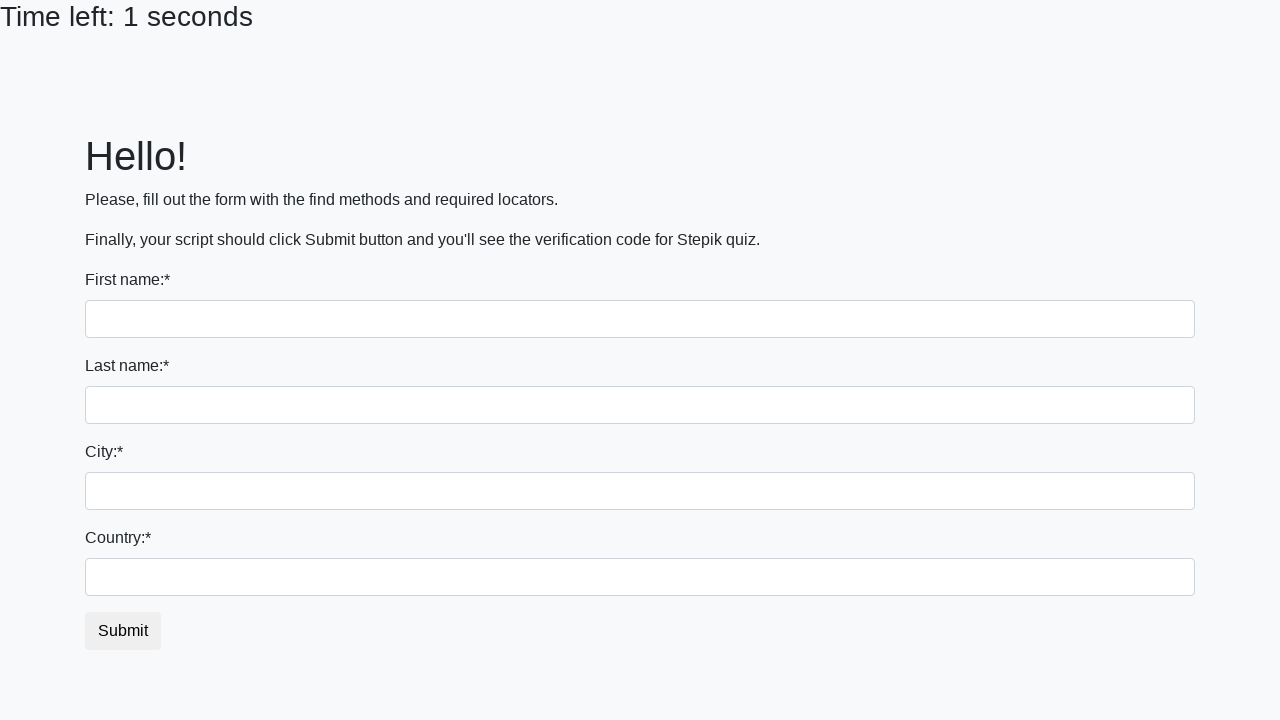

Clicked the submit button on the simple form at (123, 631) on #submit_button
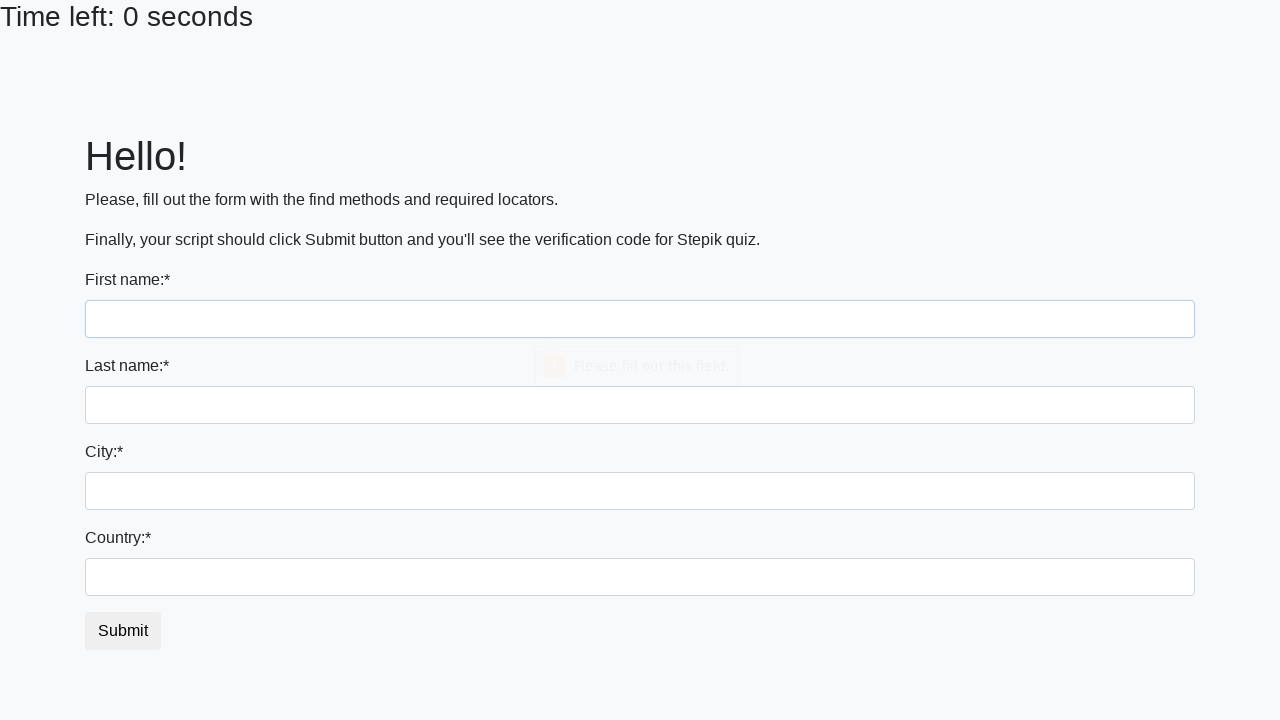

Waited 1000ms for form submission response
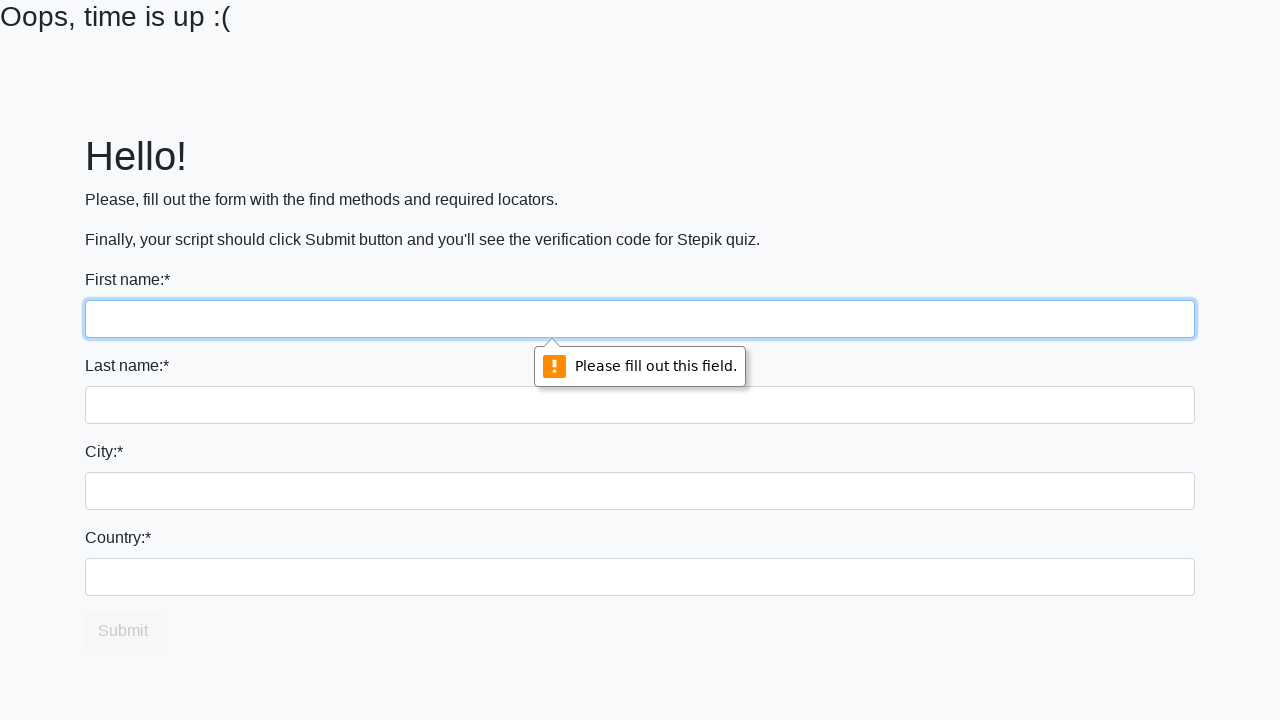

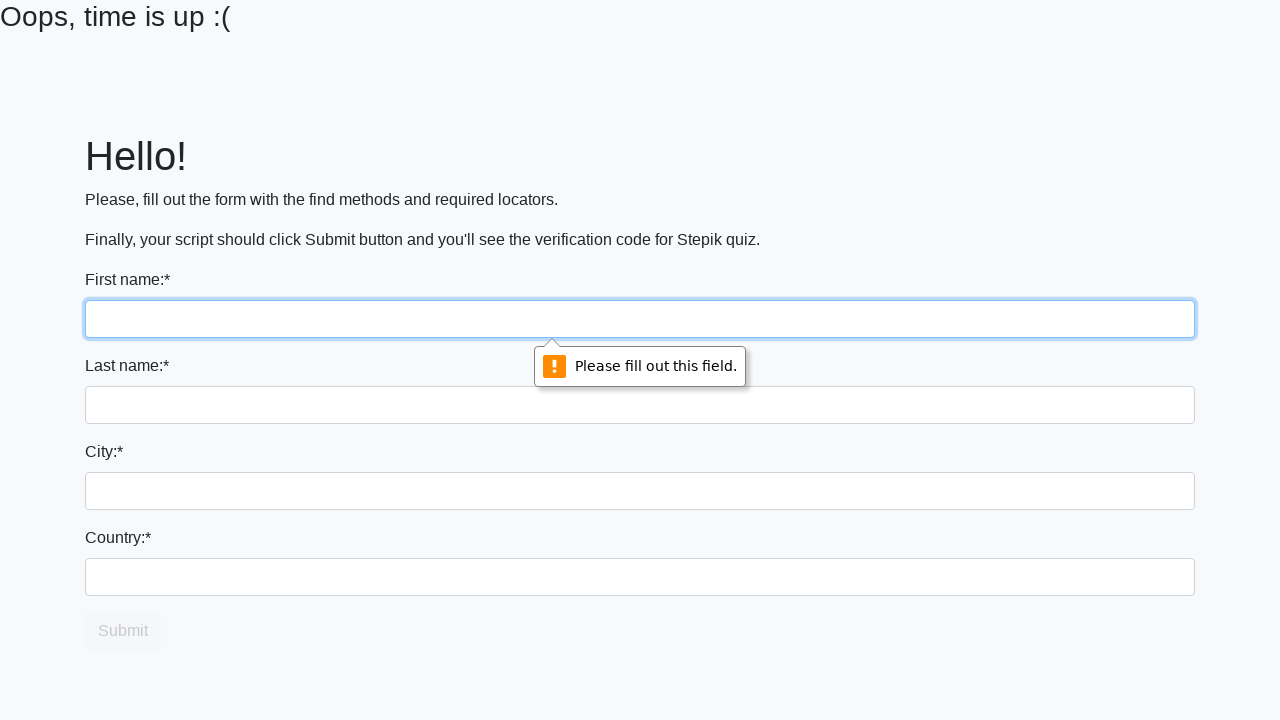